Tests form interaction using various CSS selectors including ID, class, and attribute selectors

Starting URL: https://formy-project.herokuapp.com/form

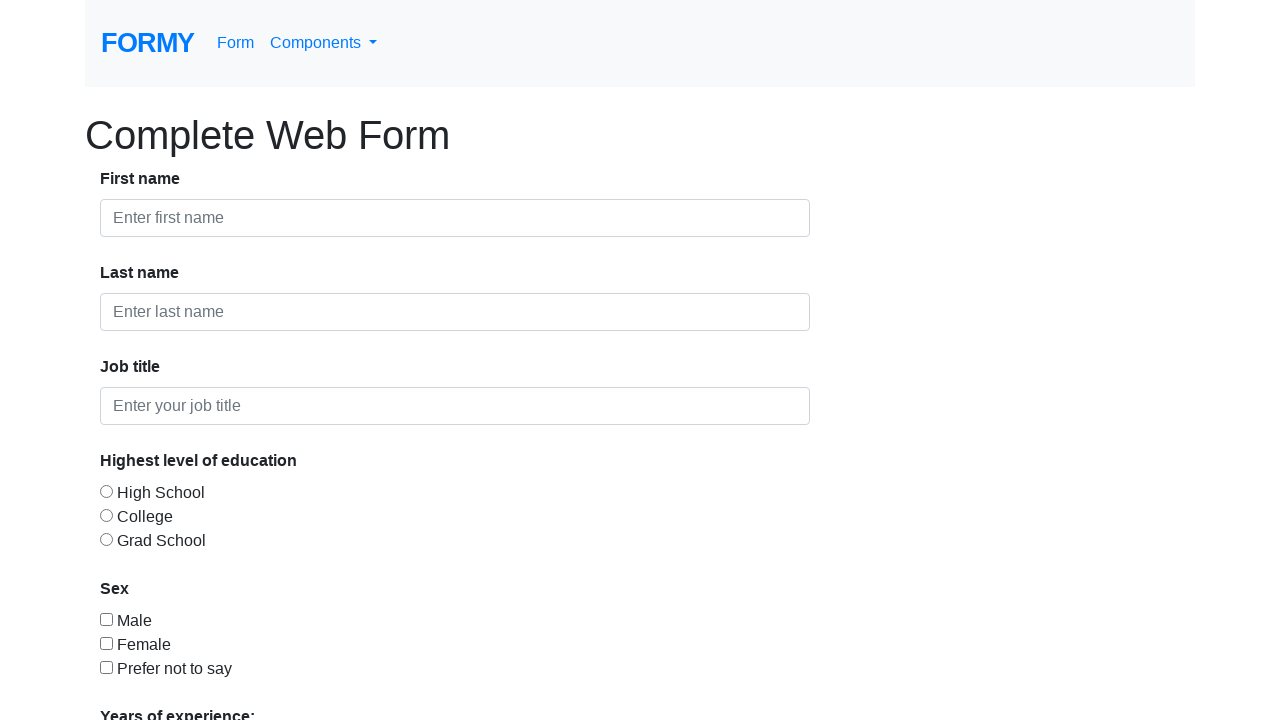

Filled first name field using ID selector with 'Geo' on #first-name
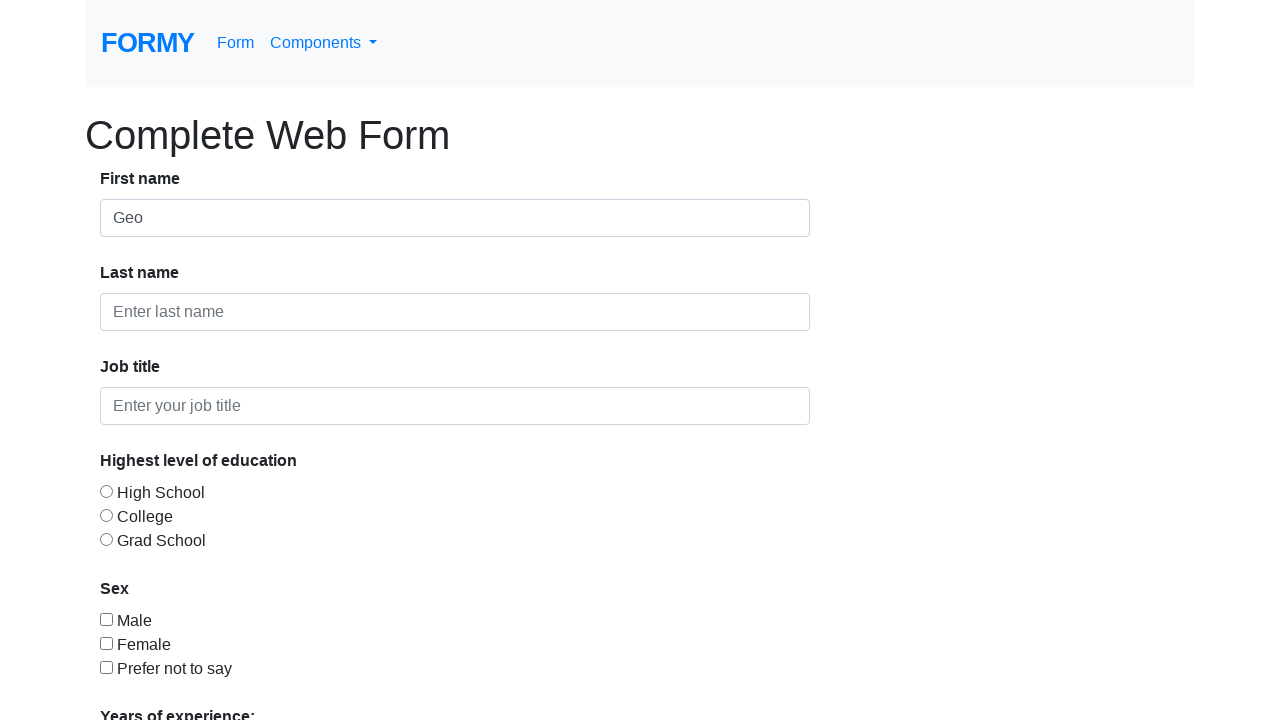

Filled first form control element using class selector with 'Geo' on .form-control >> nth=0
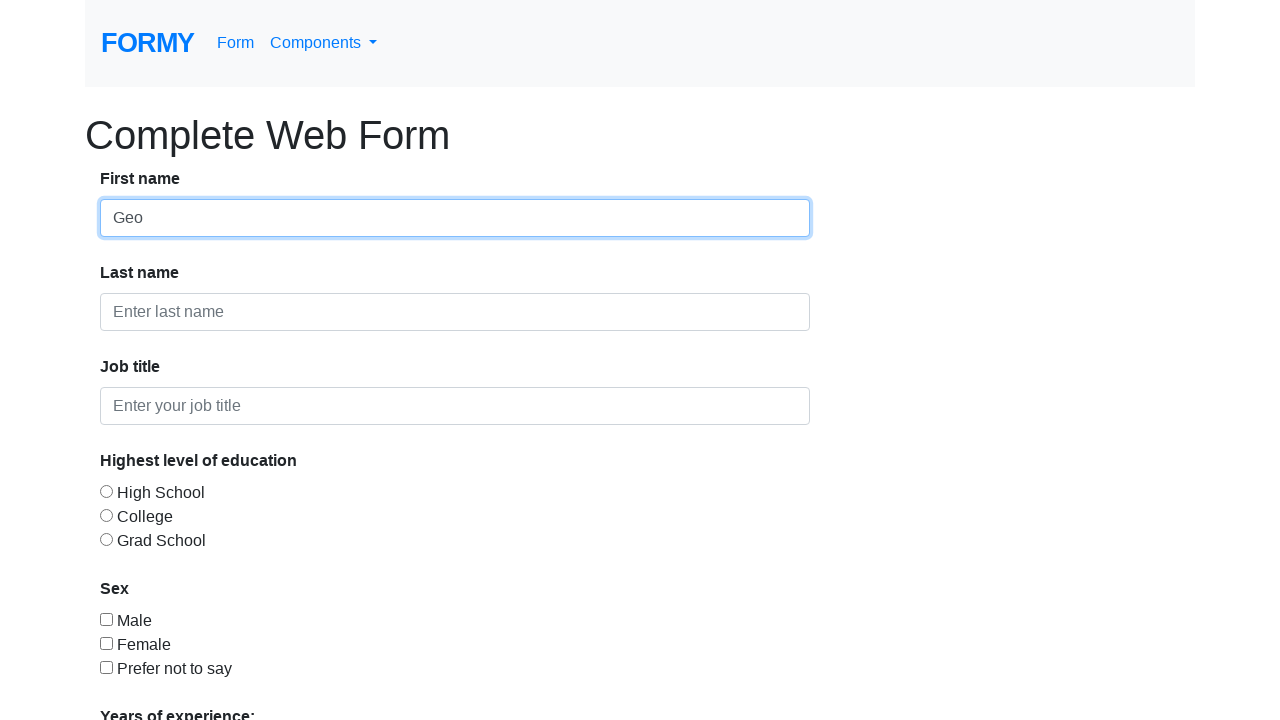

Filled job title field using exact attribute selector with 'QA' on [placeholder="Enter your job title"]
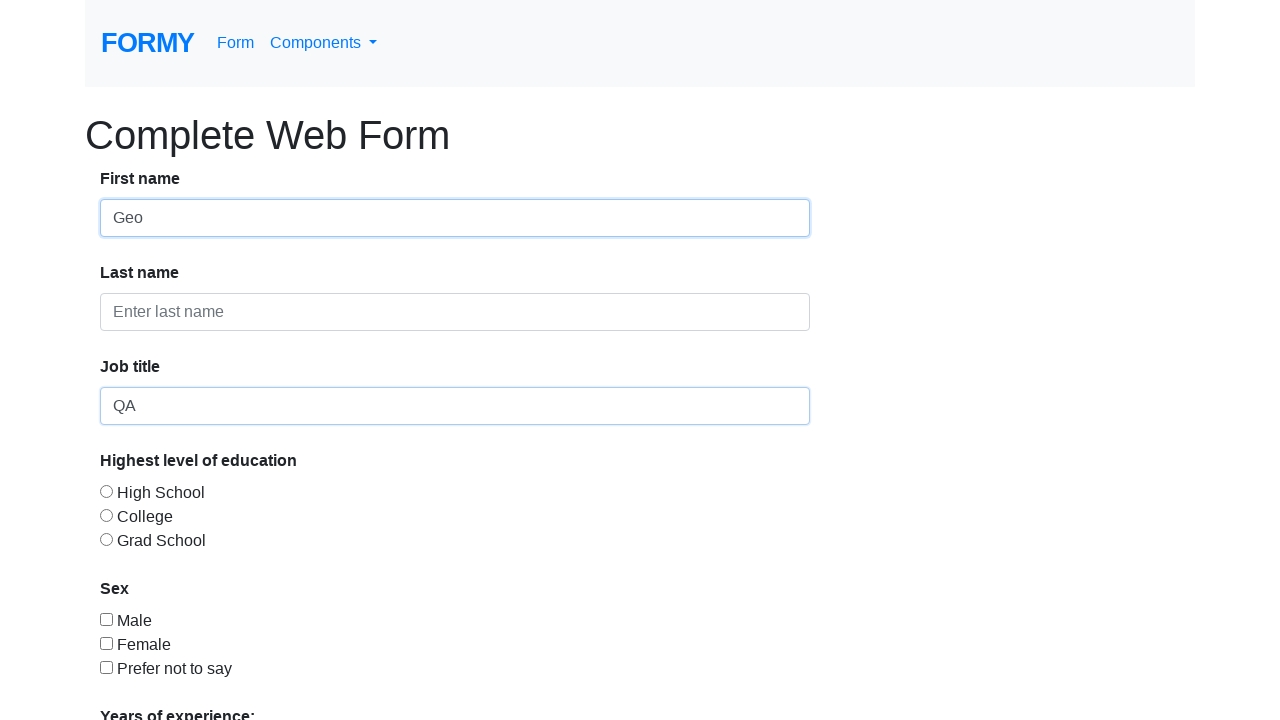

Filled field using partial attribute selector with 'Geo' on [placeholder*="first name"]
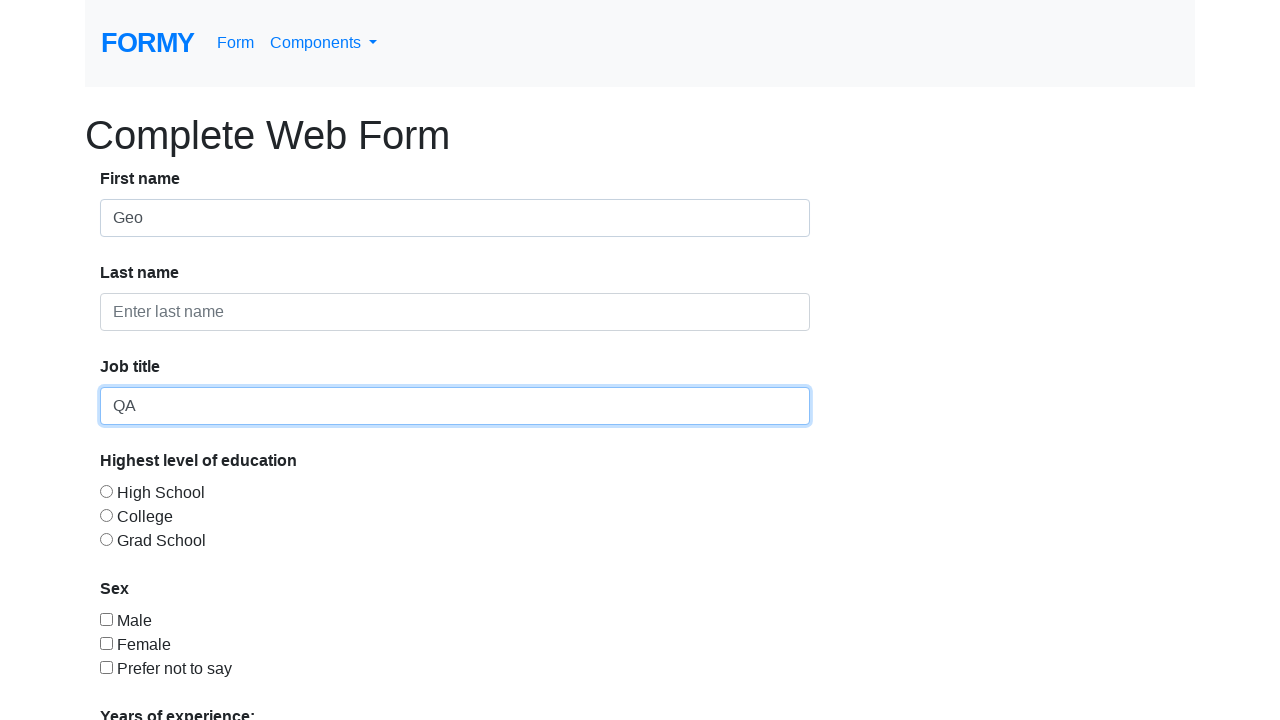

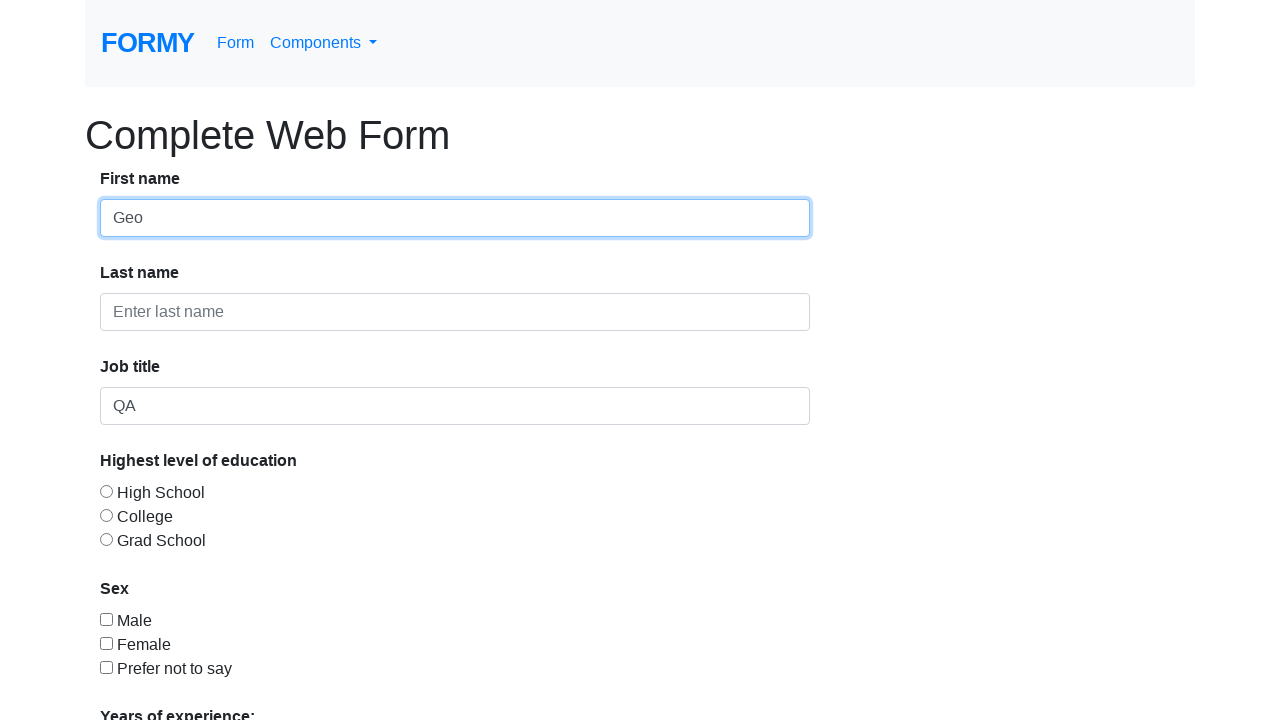